Clicks on the Contribute link in the header and verifies the contribute page loads

Starting URL: https://webdriver.io

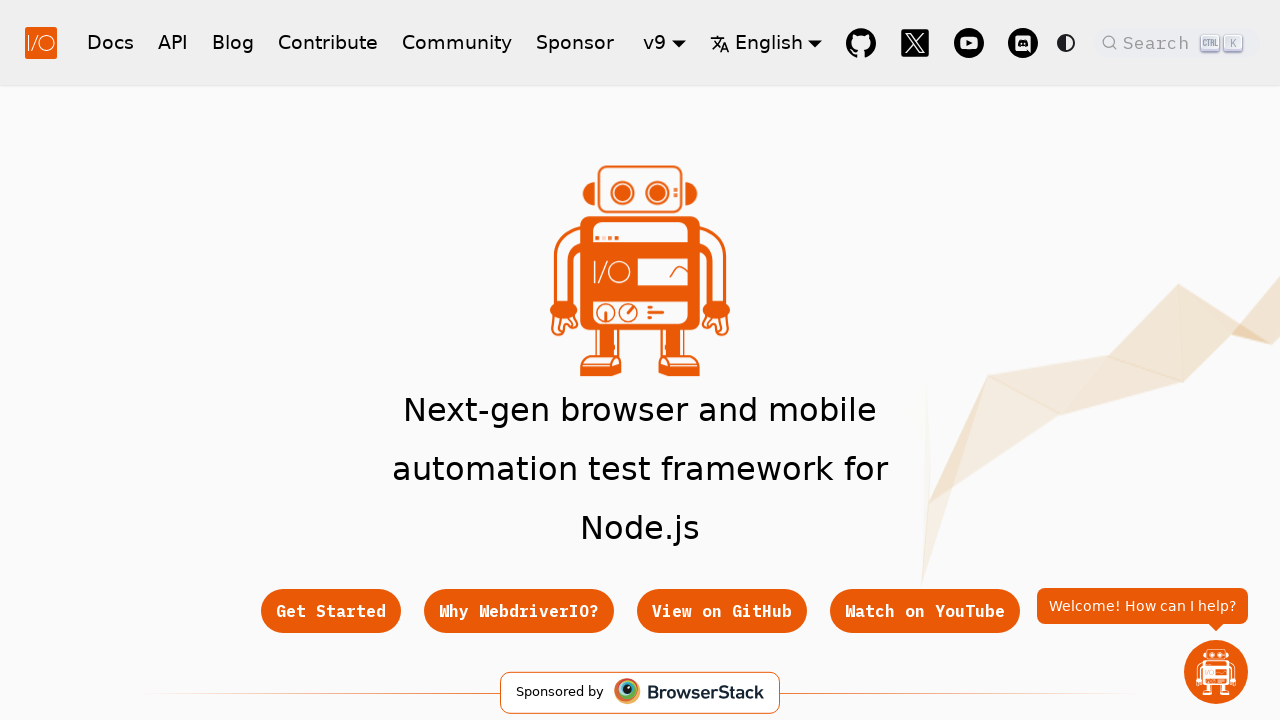

Clicked on Contribute link in the header at (328, 42) on a[href='/docs/contribute']
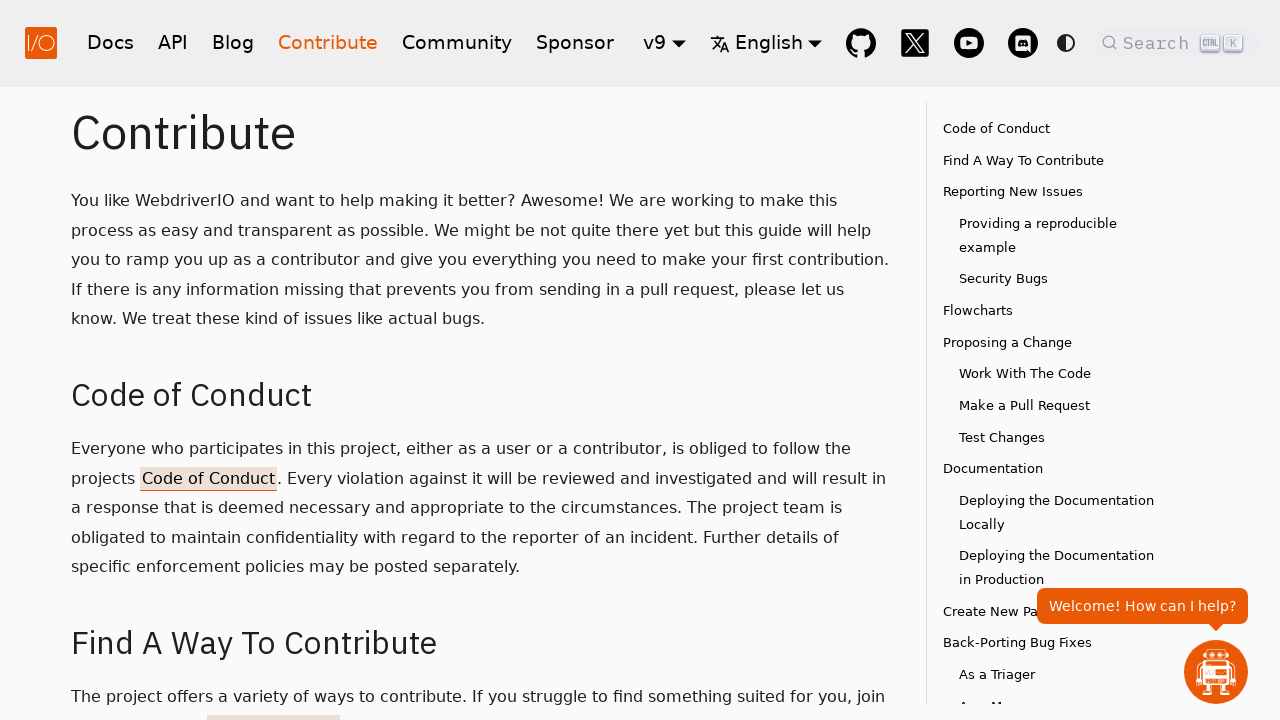

Contribute page loaded and h1 header is visible
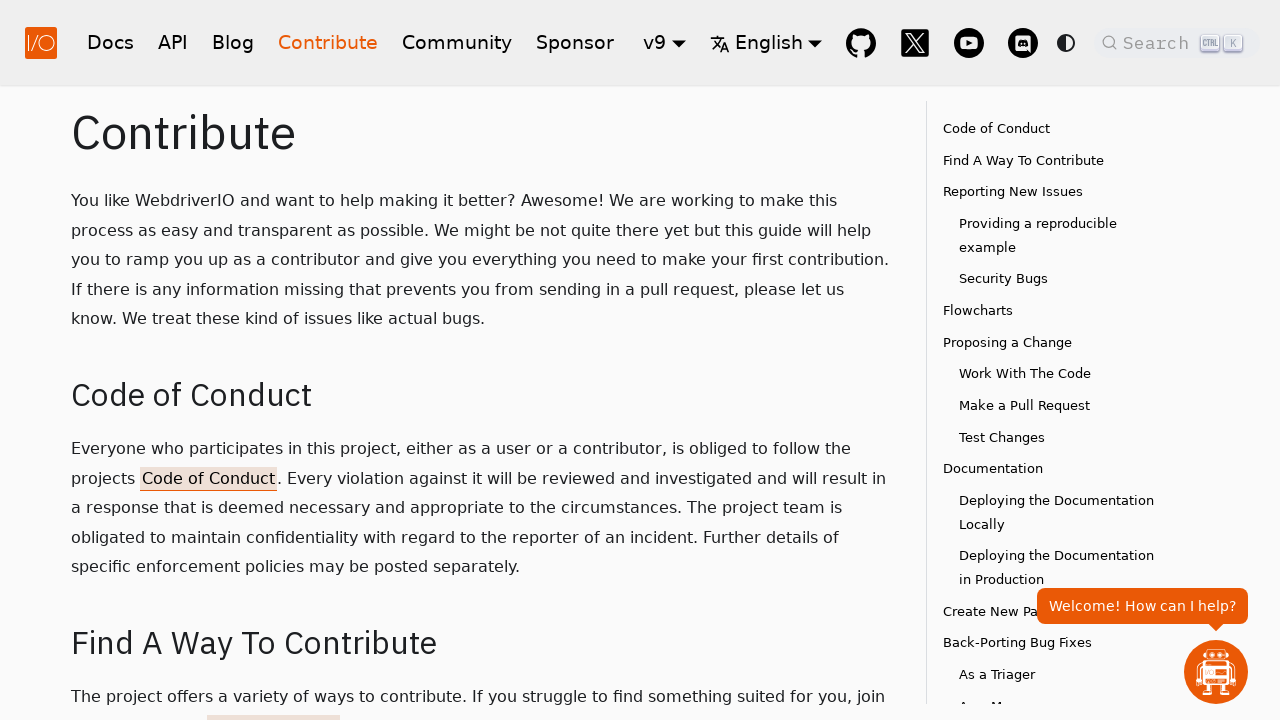

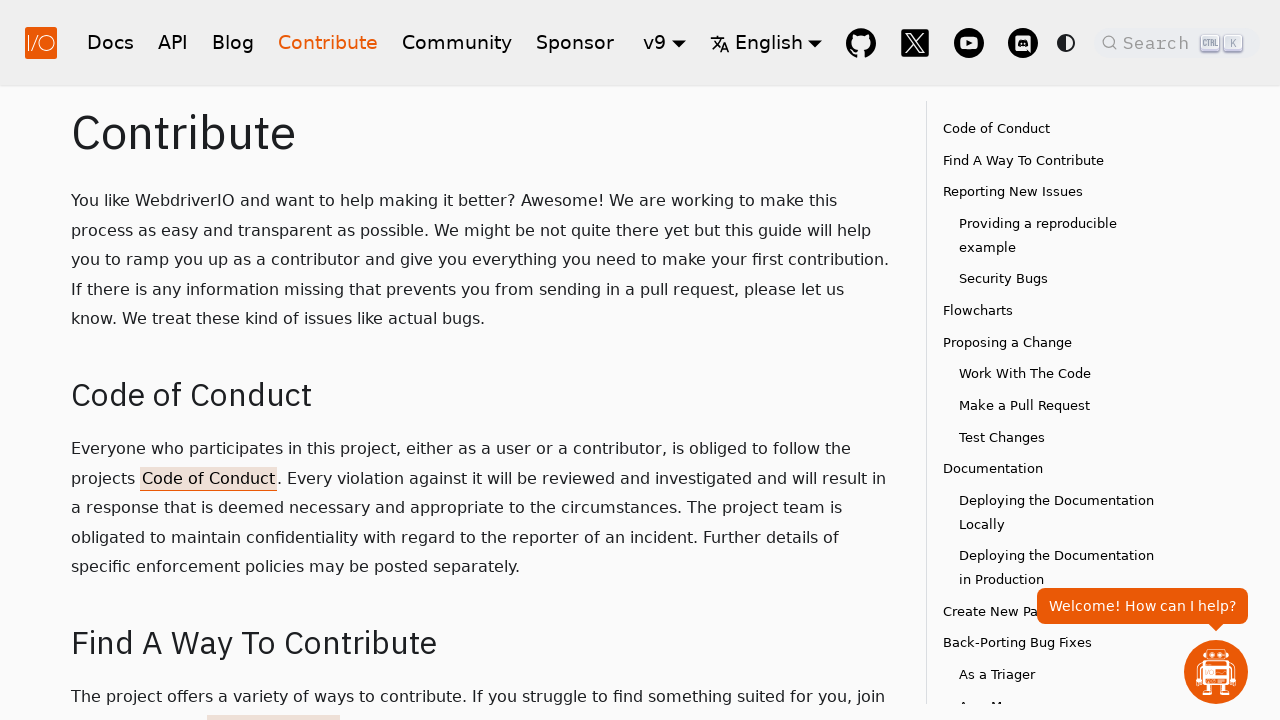